Navigates to a book page on Aozora Bunko (Japanese digital library) and clicks on a download link for a zip file.

Starting URL: https://www.aozora.gr.jp/cards/000311/card1974.html#download

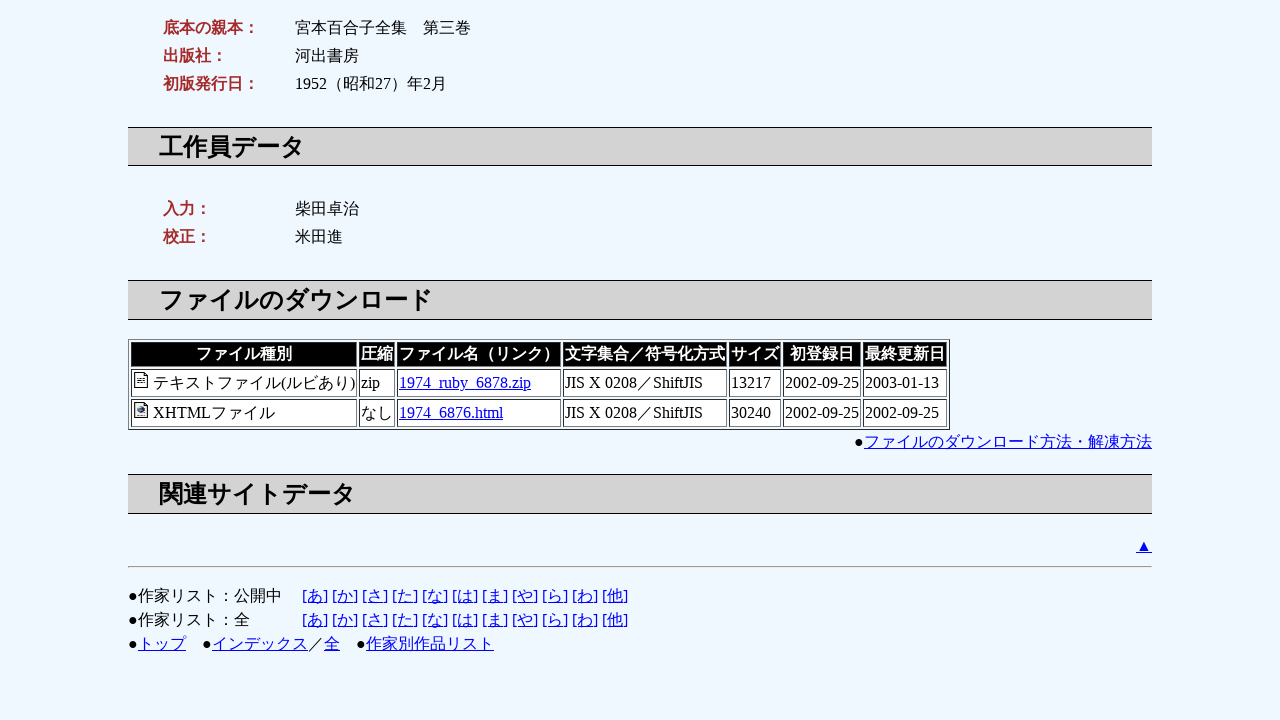

Page loaded with domcontentloaded state
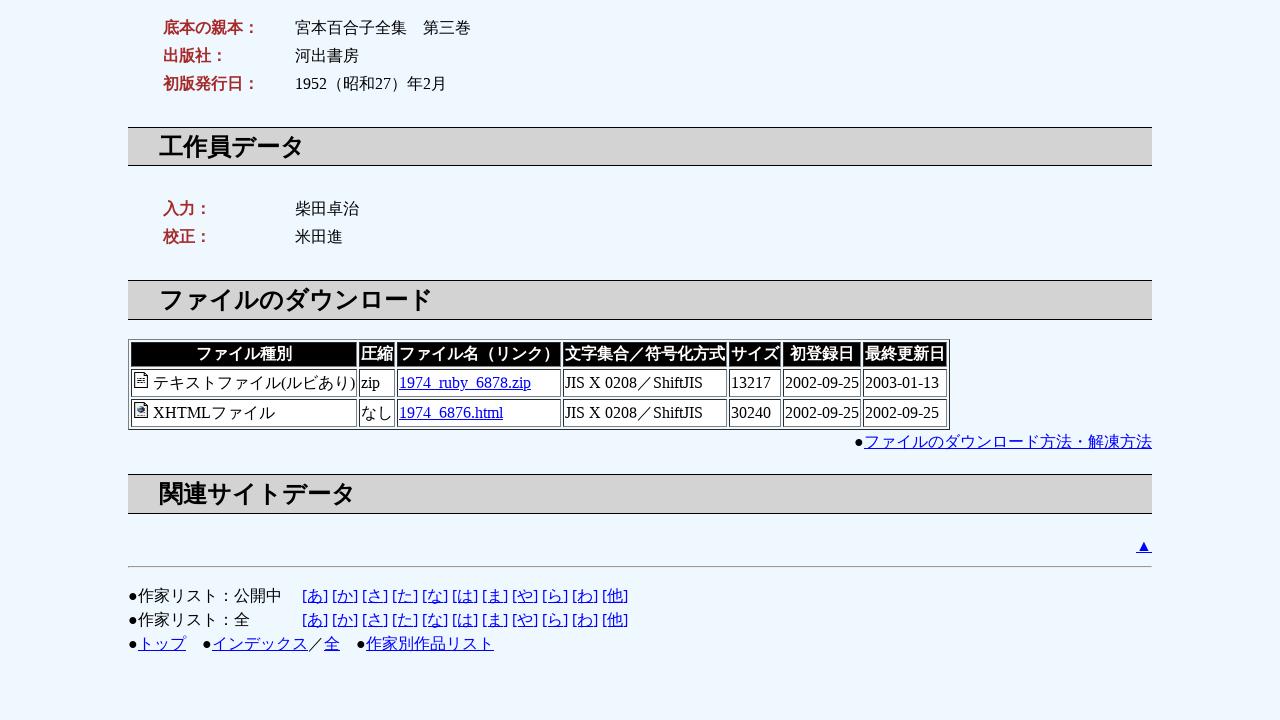

Clicked download link for 1974_ruby_6878.zip file at (465, 383) on a:has-text('1974_ruby_6878.zip')
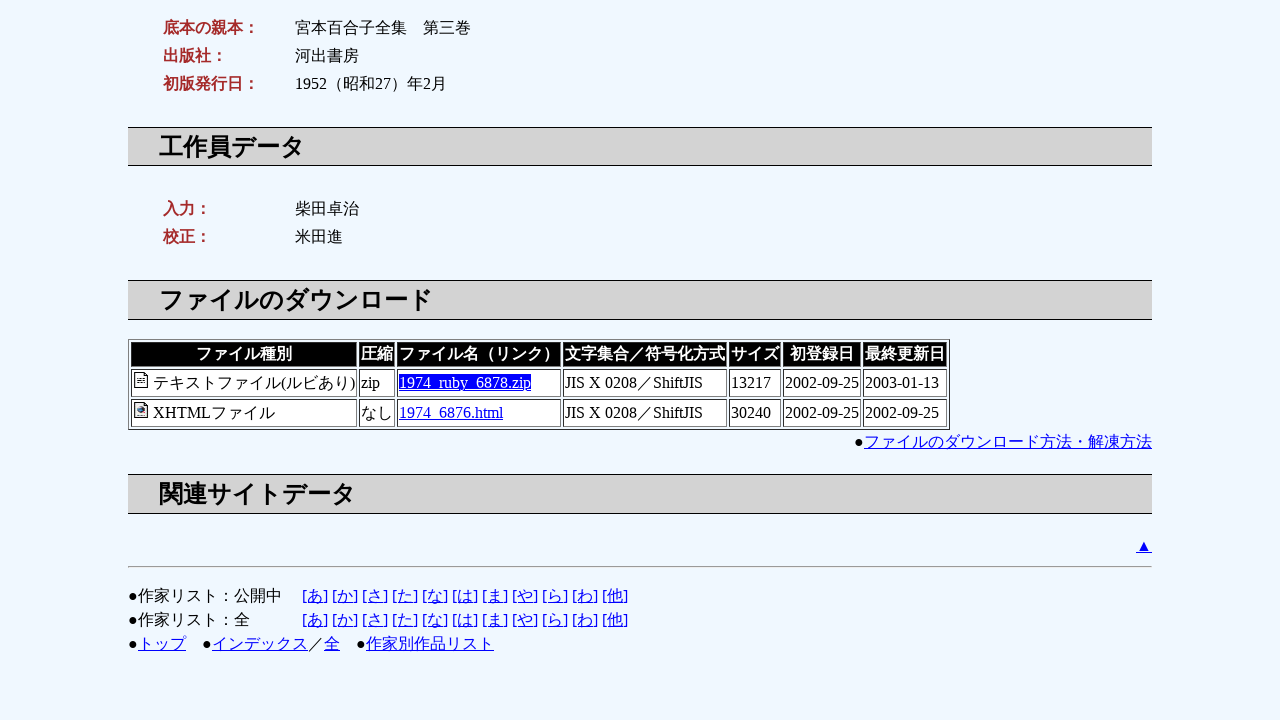

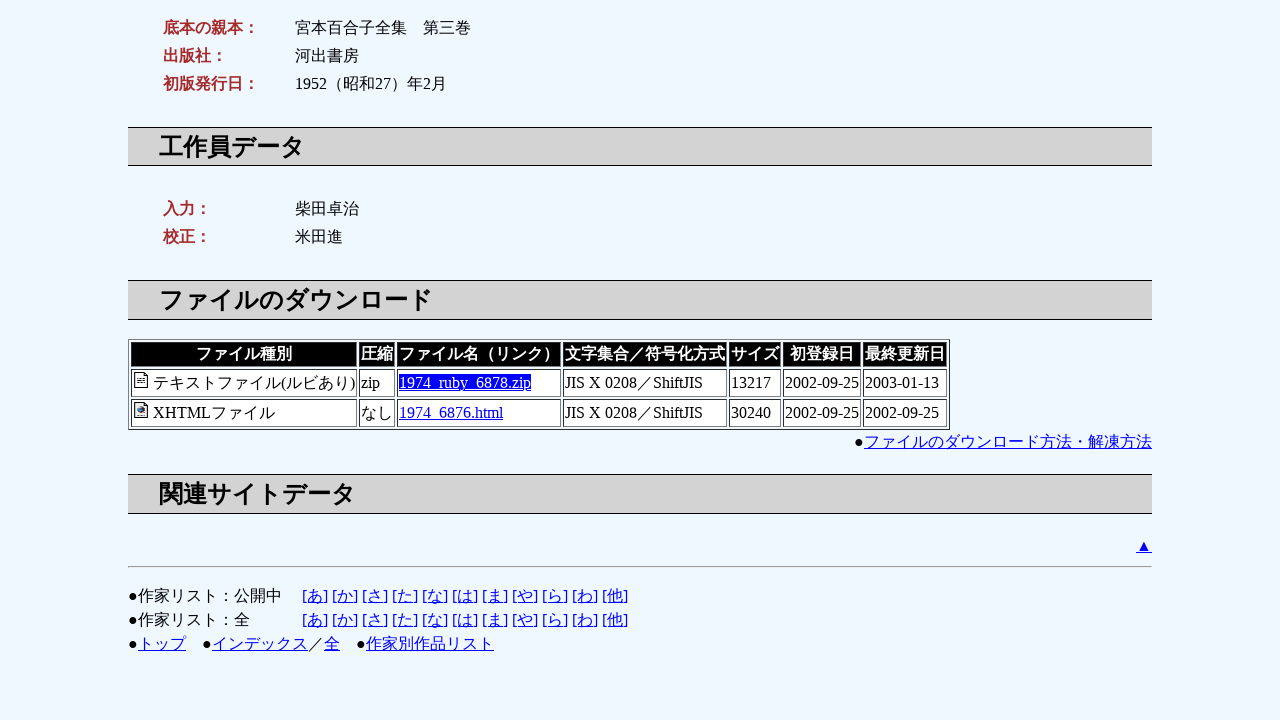